Tests a slow calculator by navigating to the calculator page, performing 1+1 calculation, and verifying the result equals 2

Starting URL: https://bonigarcia.dev/selenium-webdriver-java/

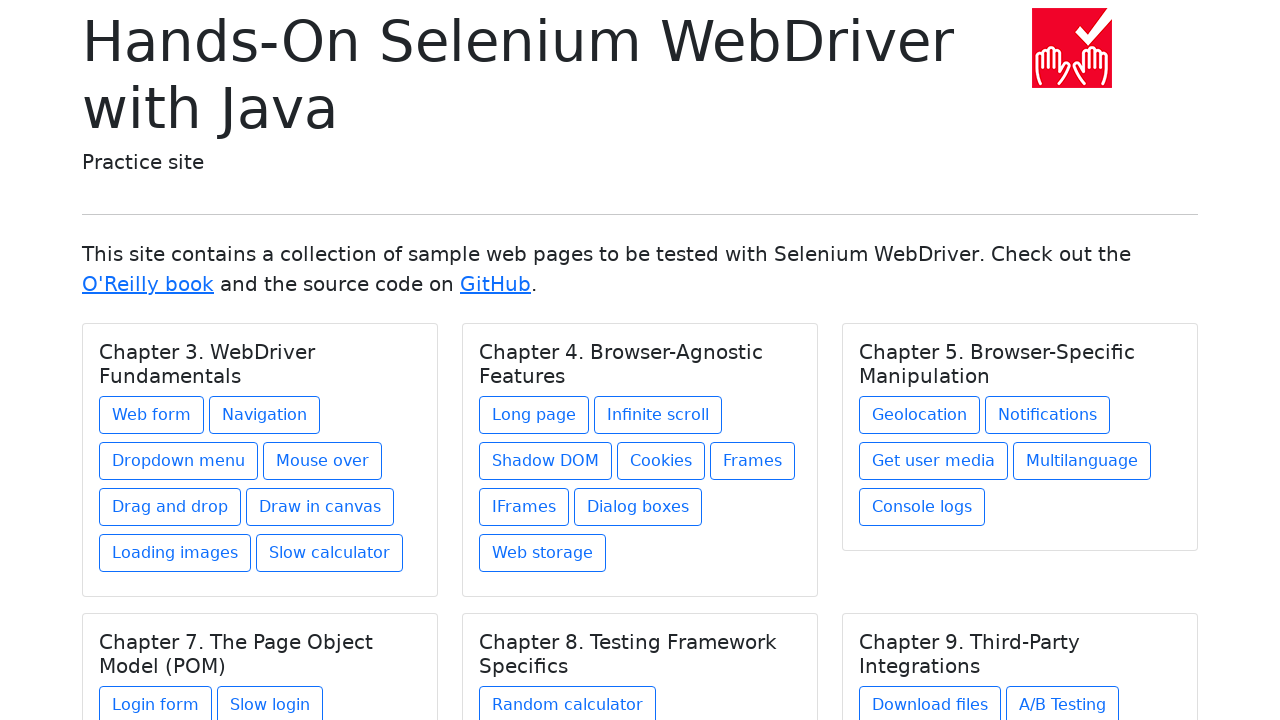

Clicked on the Slow calculator link at (330, 553) on xpath=//a[text()='Slow calculator']
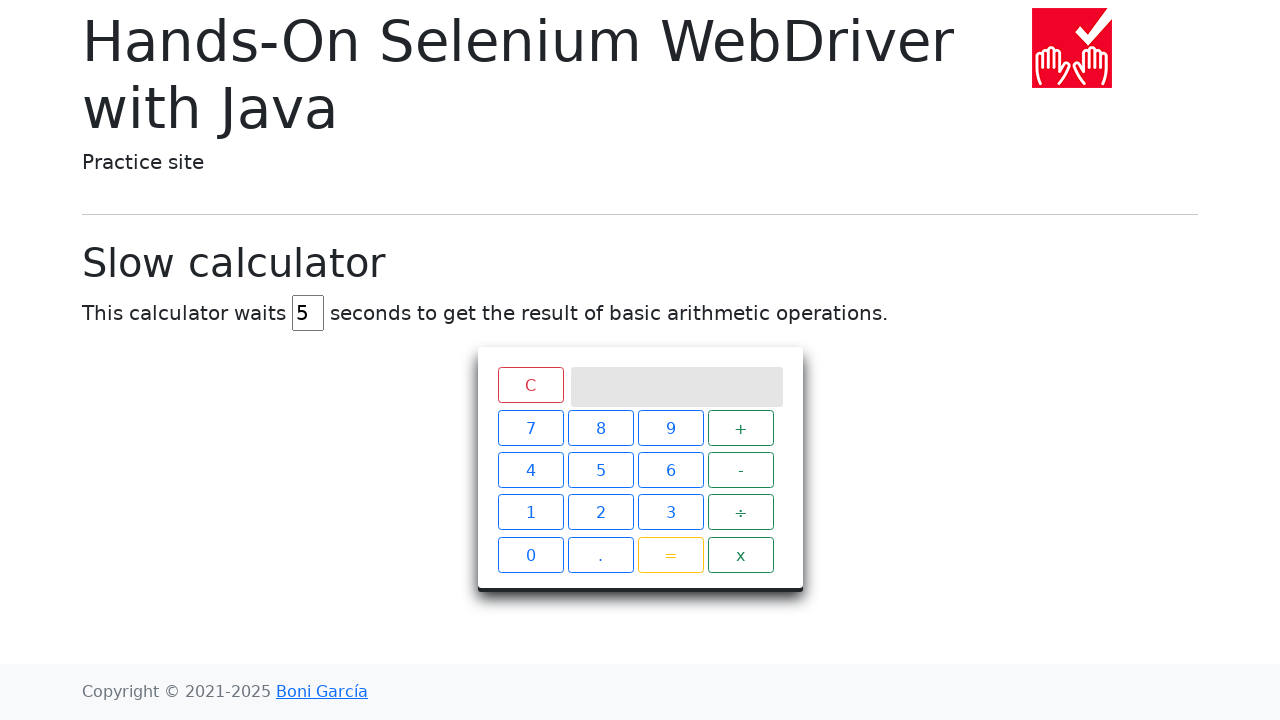

Clicked the '1' button at (530, 526) on xpath=//div[@class='keys']/span[text()='1']
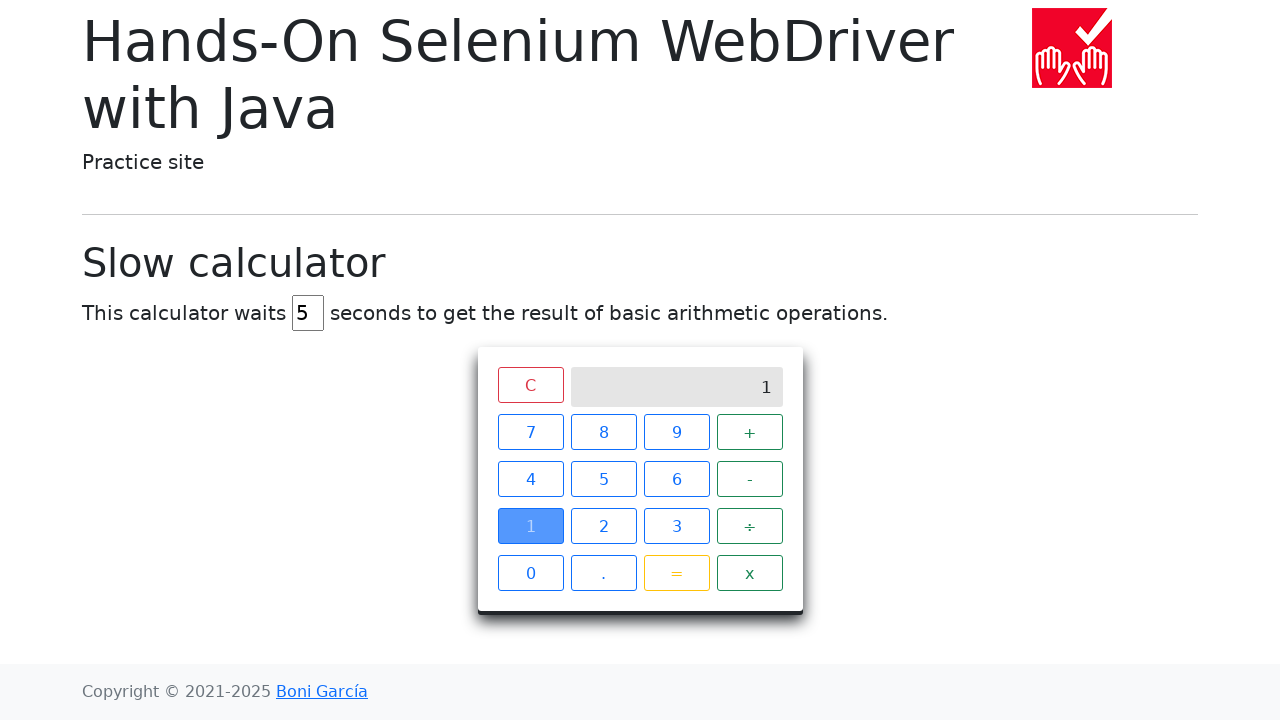

Clicked the '+' button at (750, 432) on xpath=//div[@class='keys']/span[text()='+']
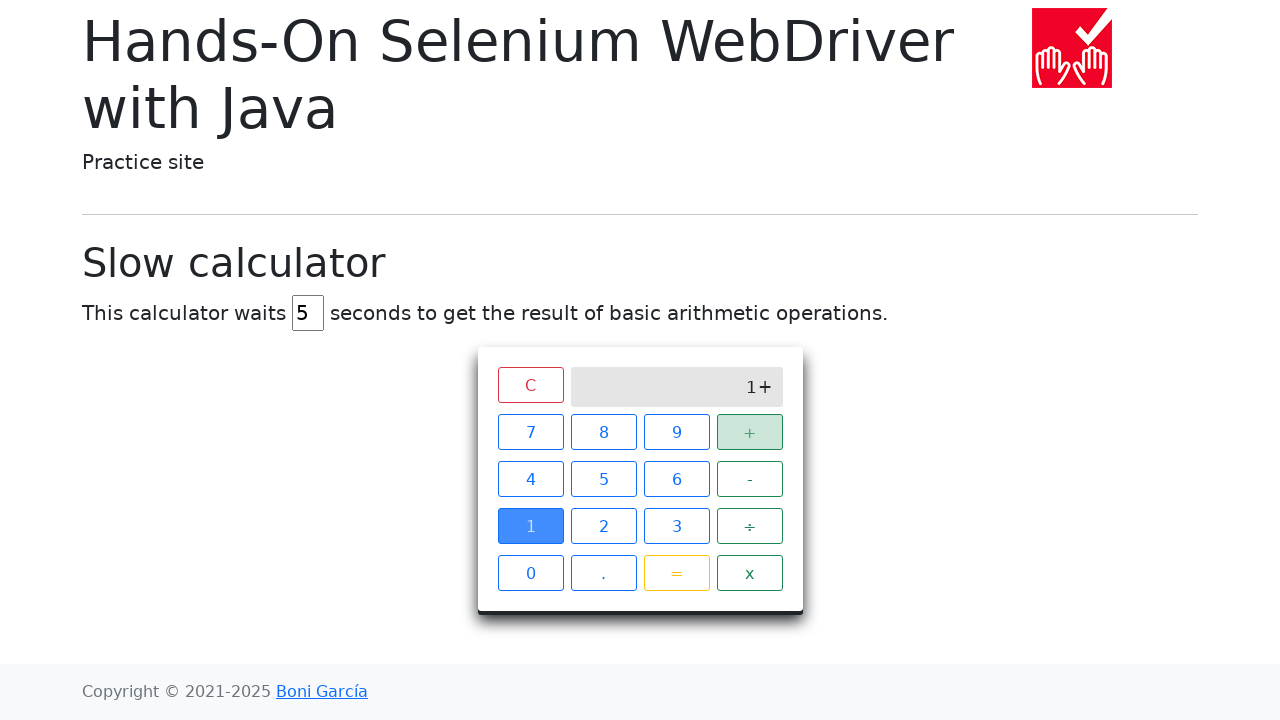

Clicked the '1' button again at (530, 526) on xpath=//div[@class='keys']/span[text()='1']
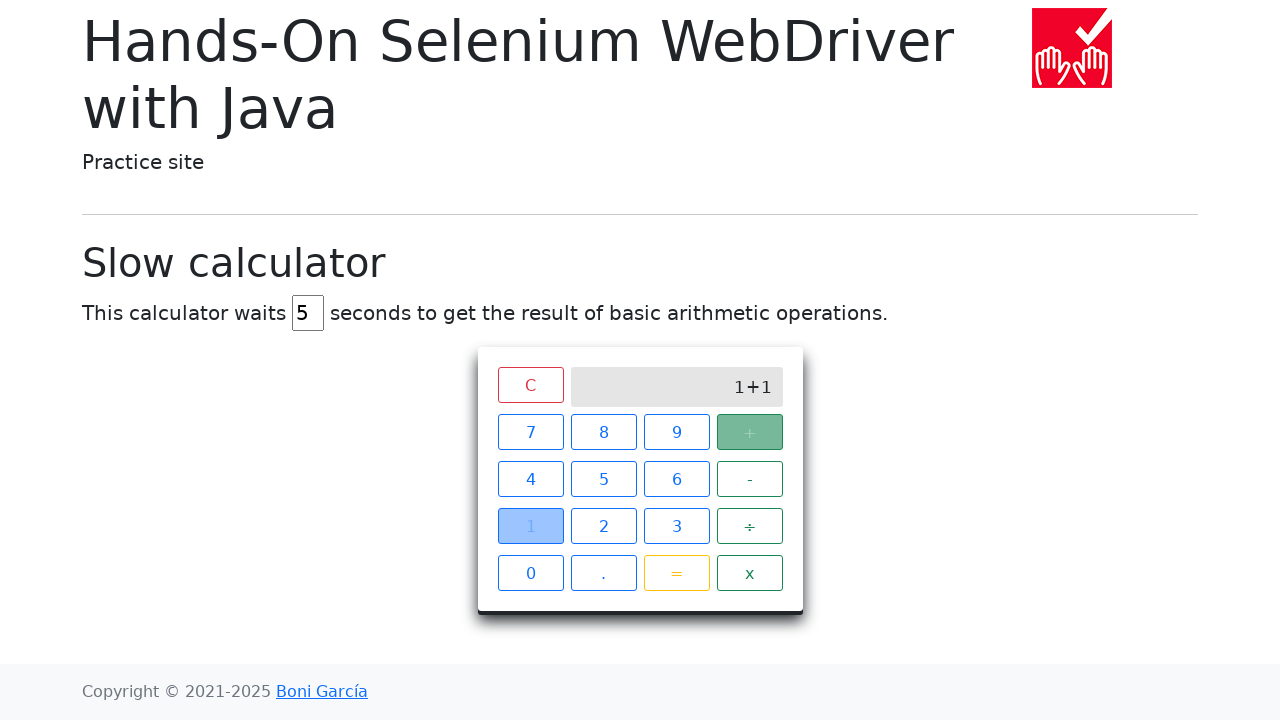

Clicked the '=' button at (676, 573) on xpath=//div[@class='keys']/span[text()='=']
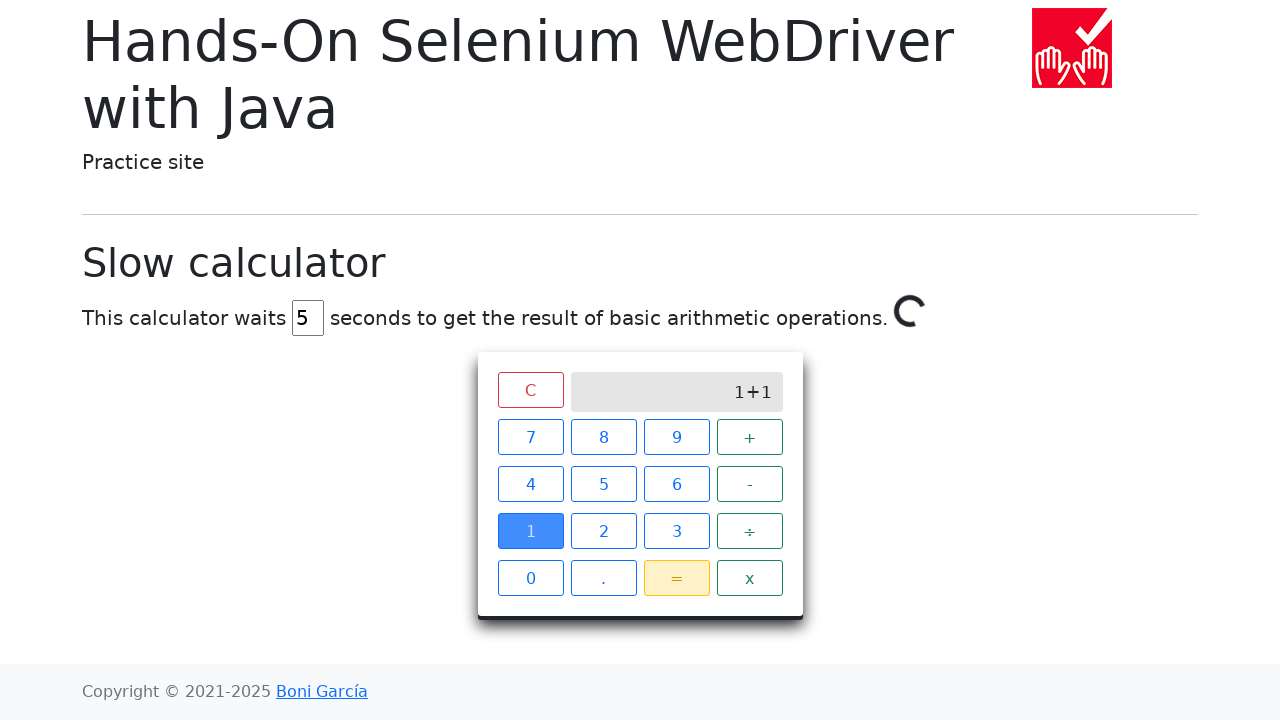

Verified the calculator result equals 2
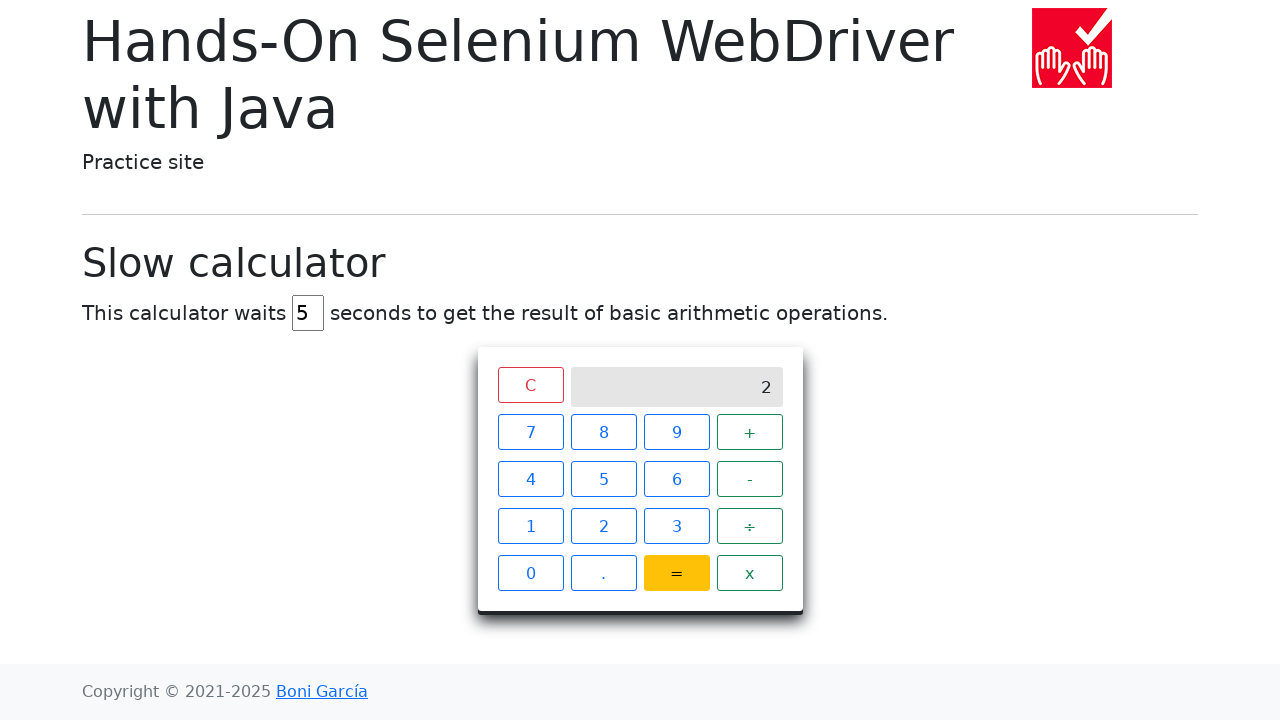

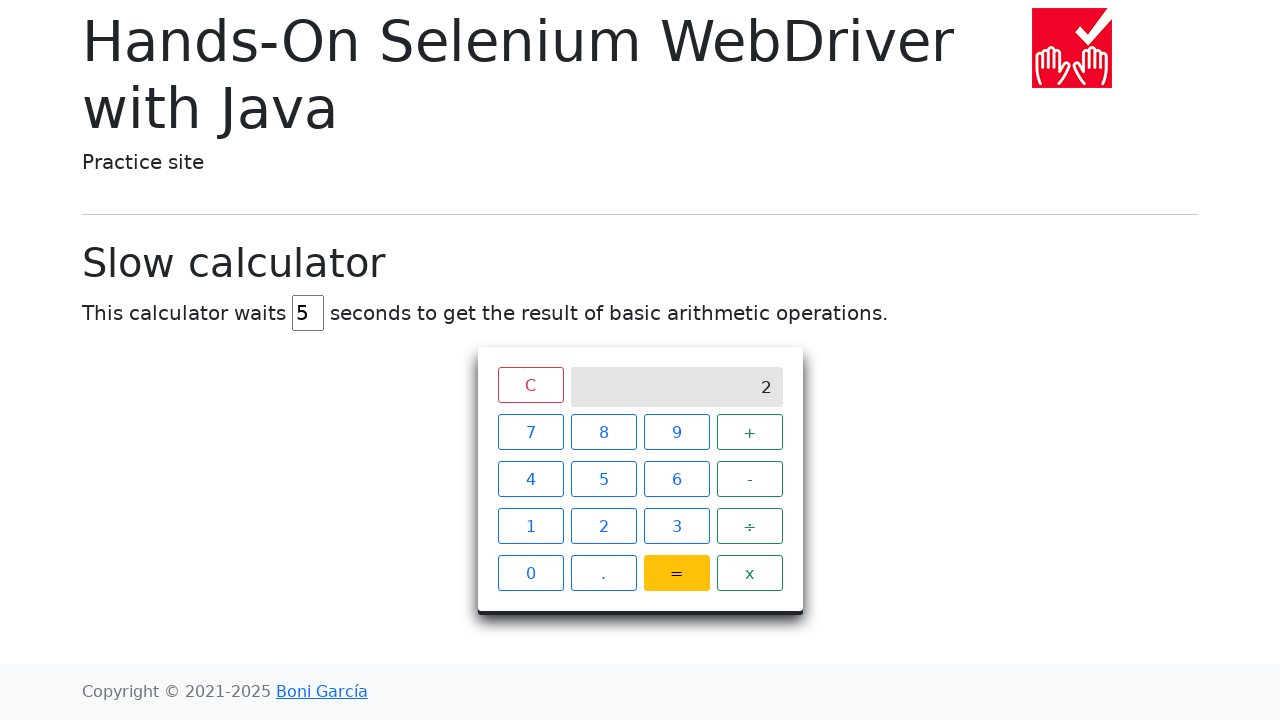